Navigates to the Ioniq 6 monthly pricing page and verifies that table content is loaded on the page

Starting URL: https://tago.kr/service/ioniq6_monthly.htm

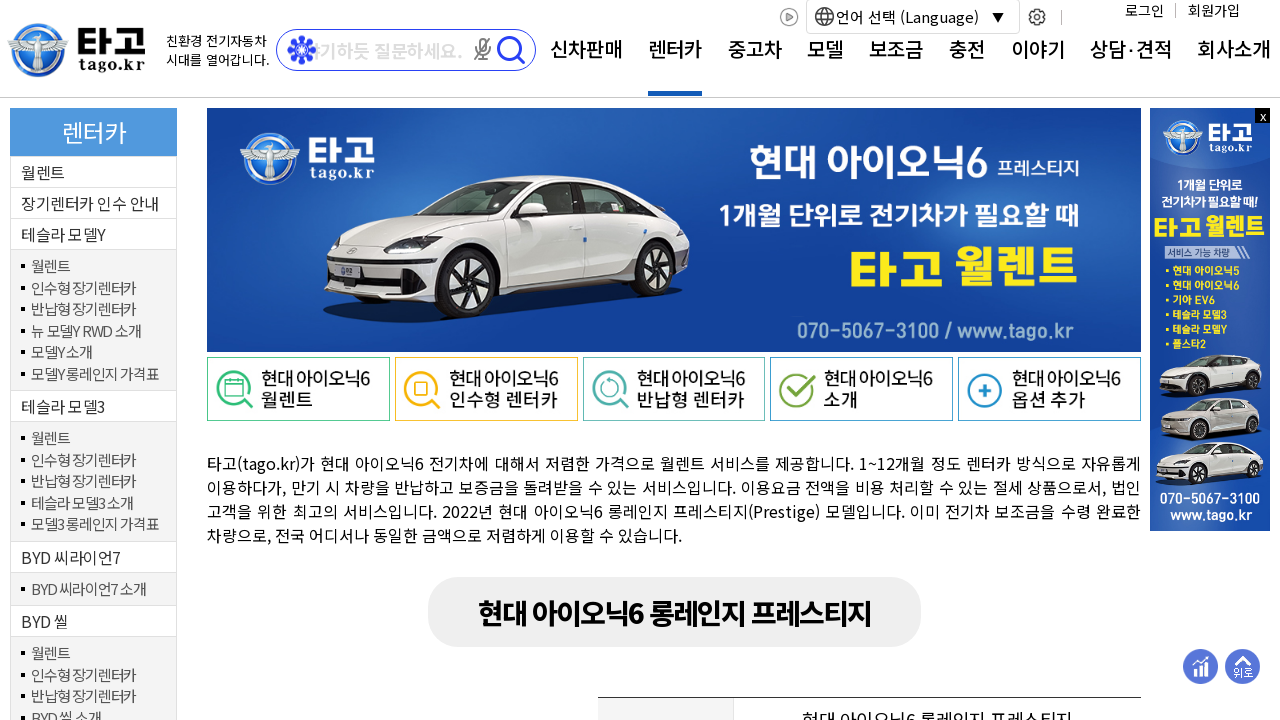

Waited for page to reach network idle state on Ioniq 6 monthly pricing page
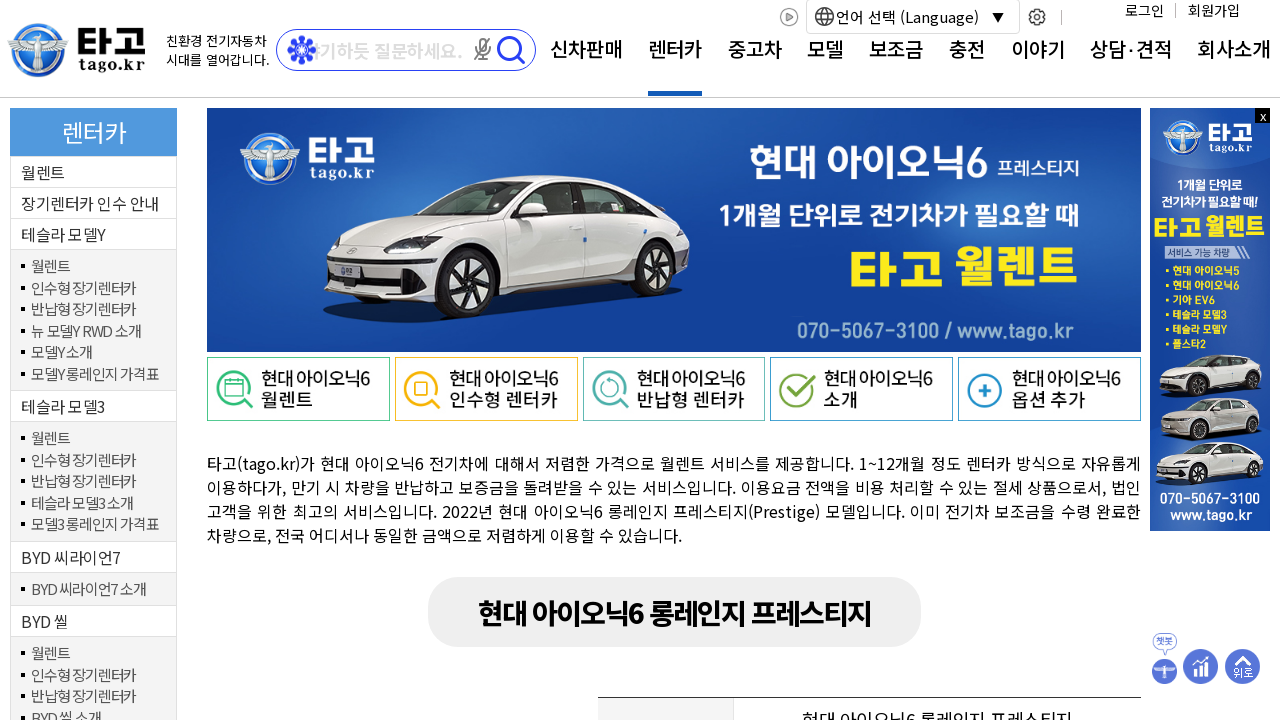

Verified that table element is present on the page
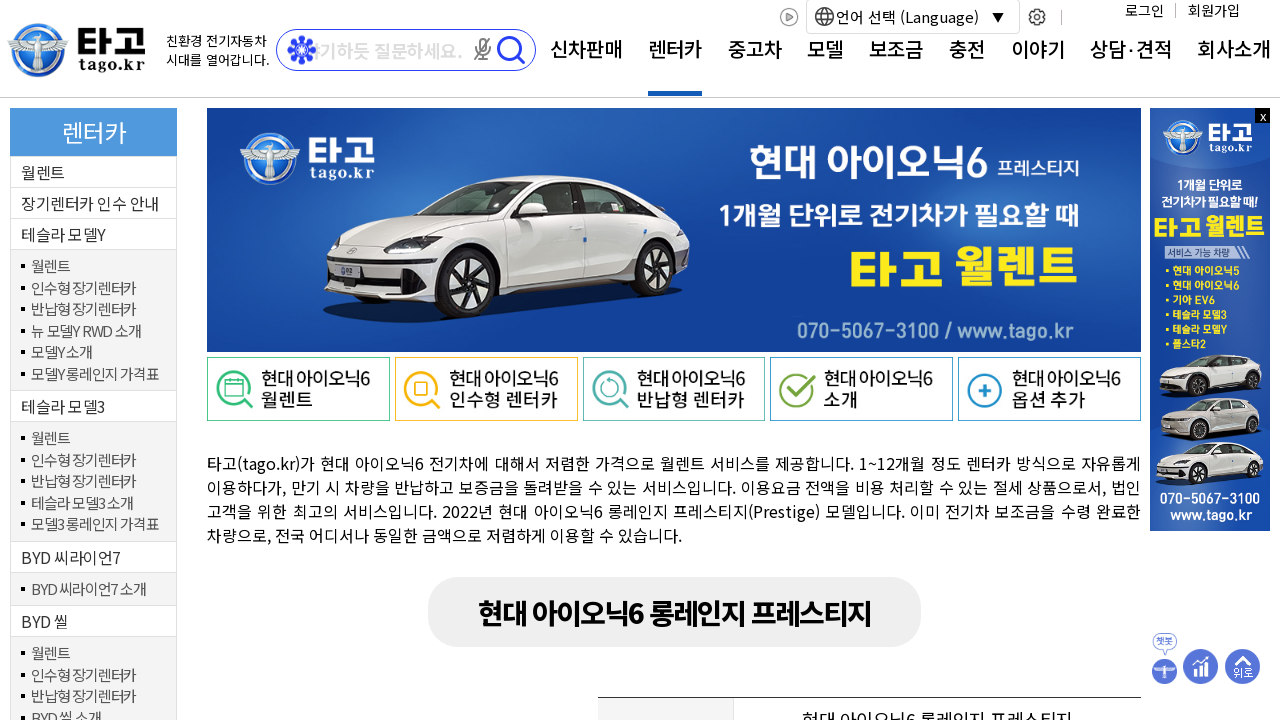

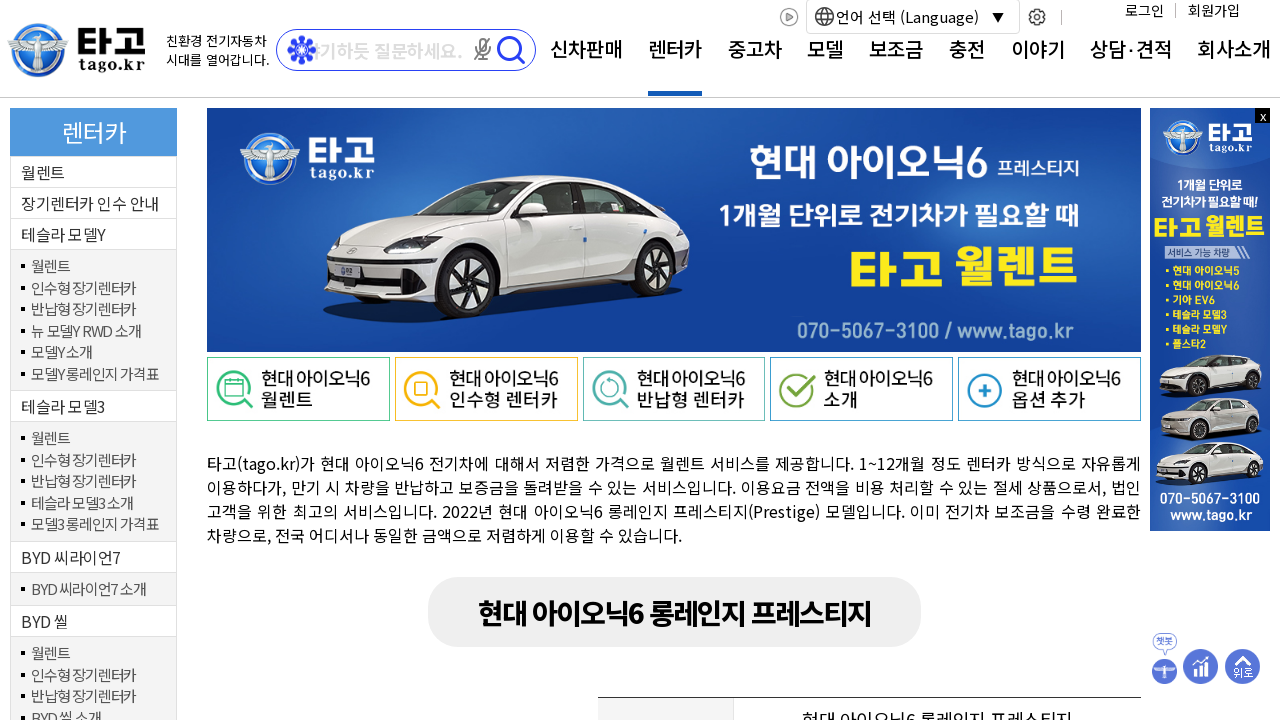